Tests fluent wait functionality and drag-and-drop operations with explicit waits

Starting URL: https://demo.automationtesting.in/Dynamic.html

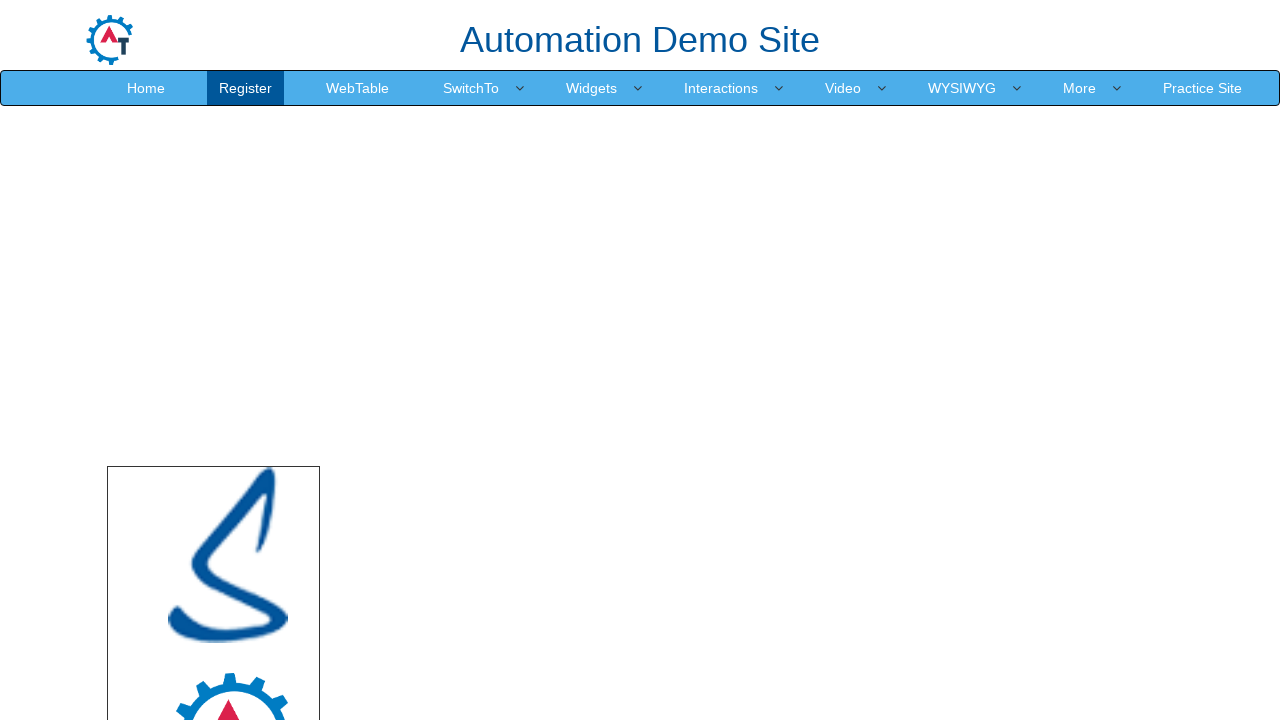

Set viewport size to 1920x1080
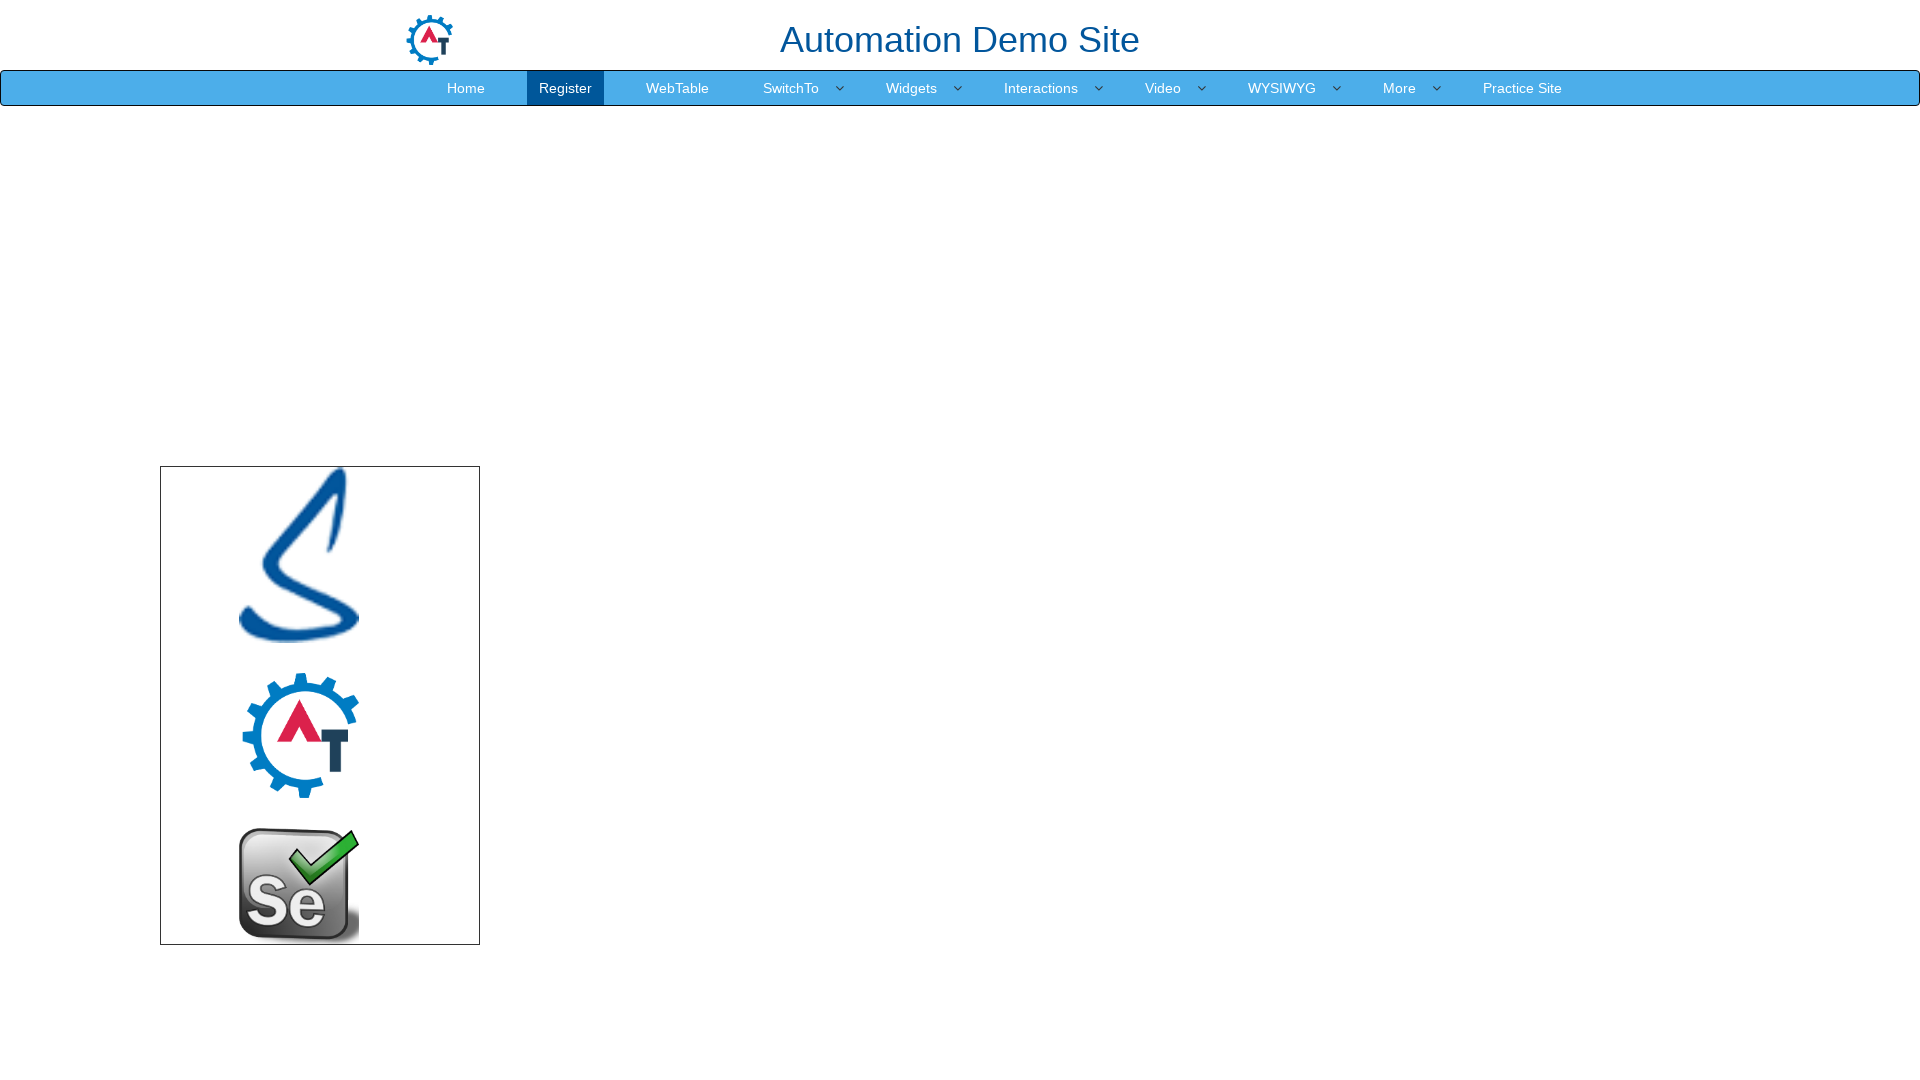

Located drop area element
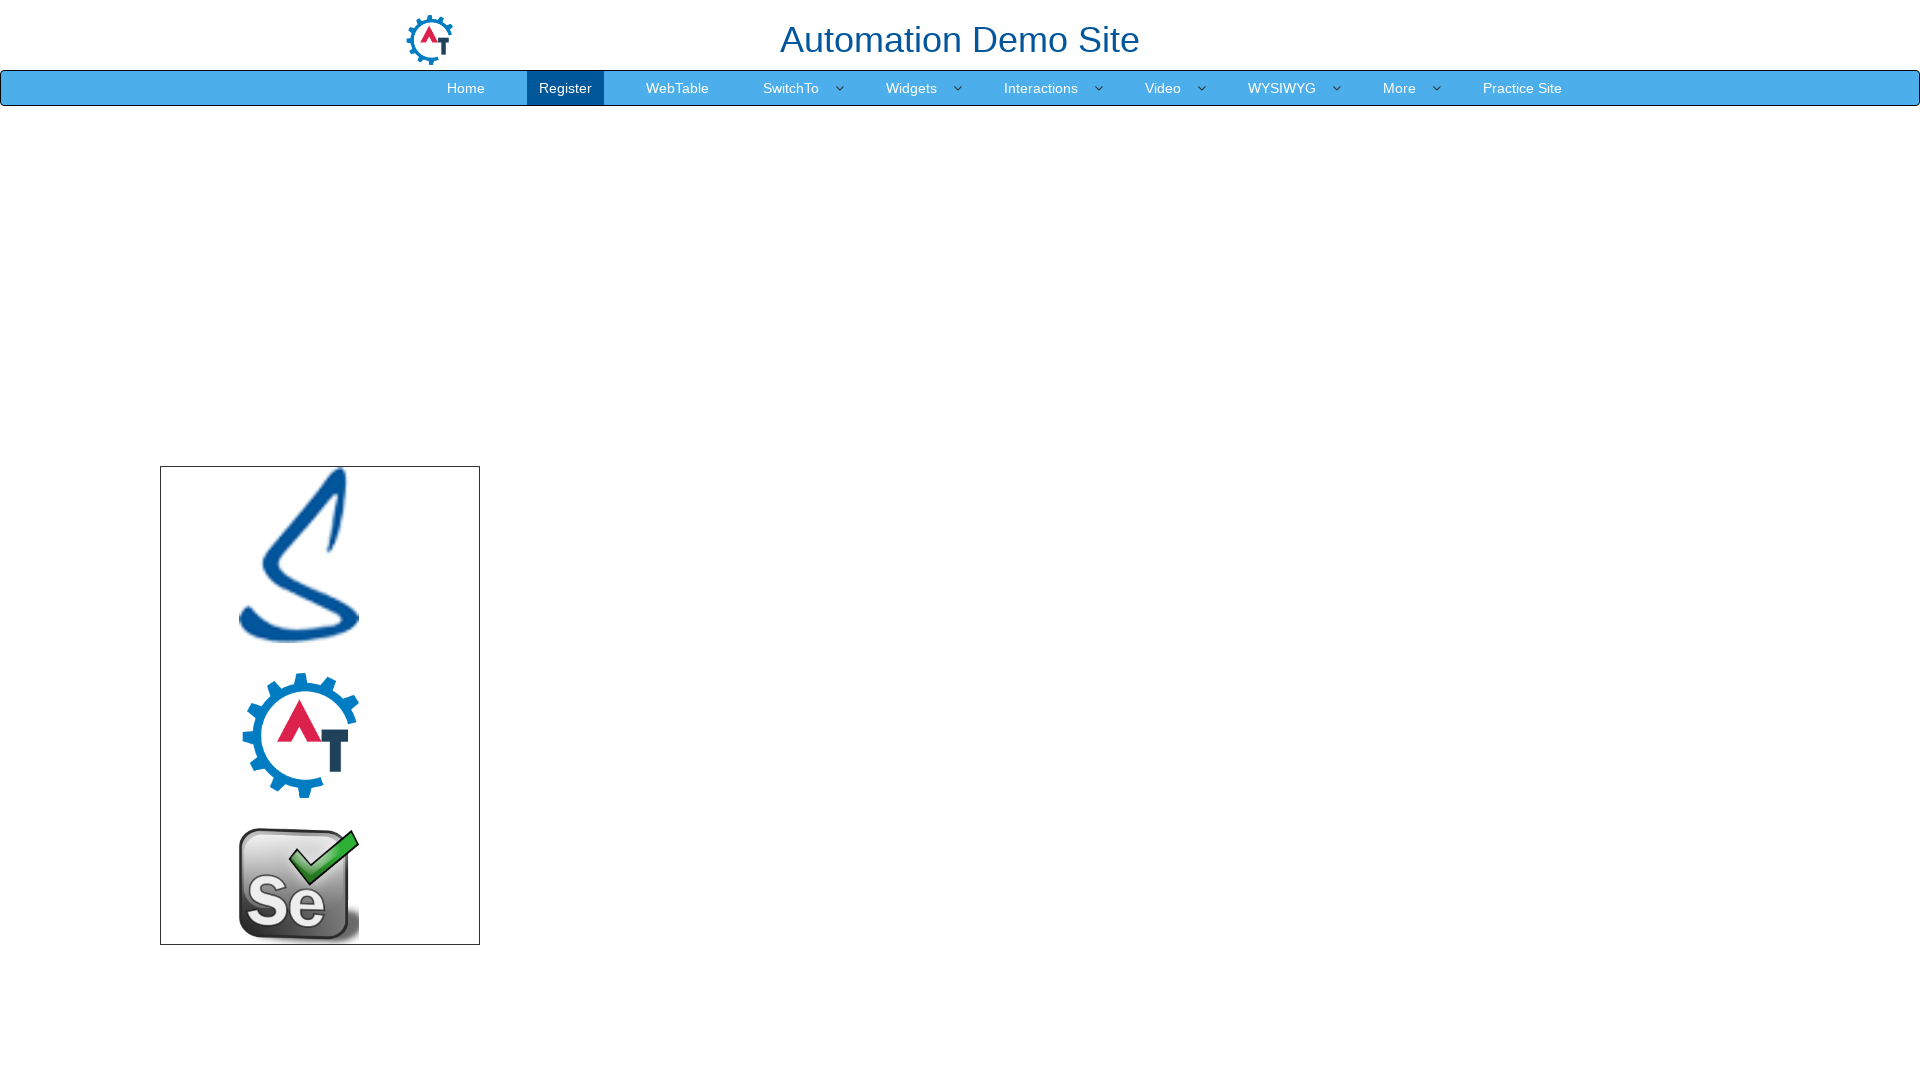

Drop area became visible after waiting
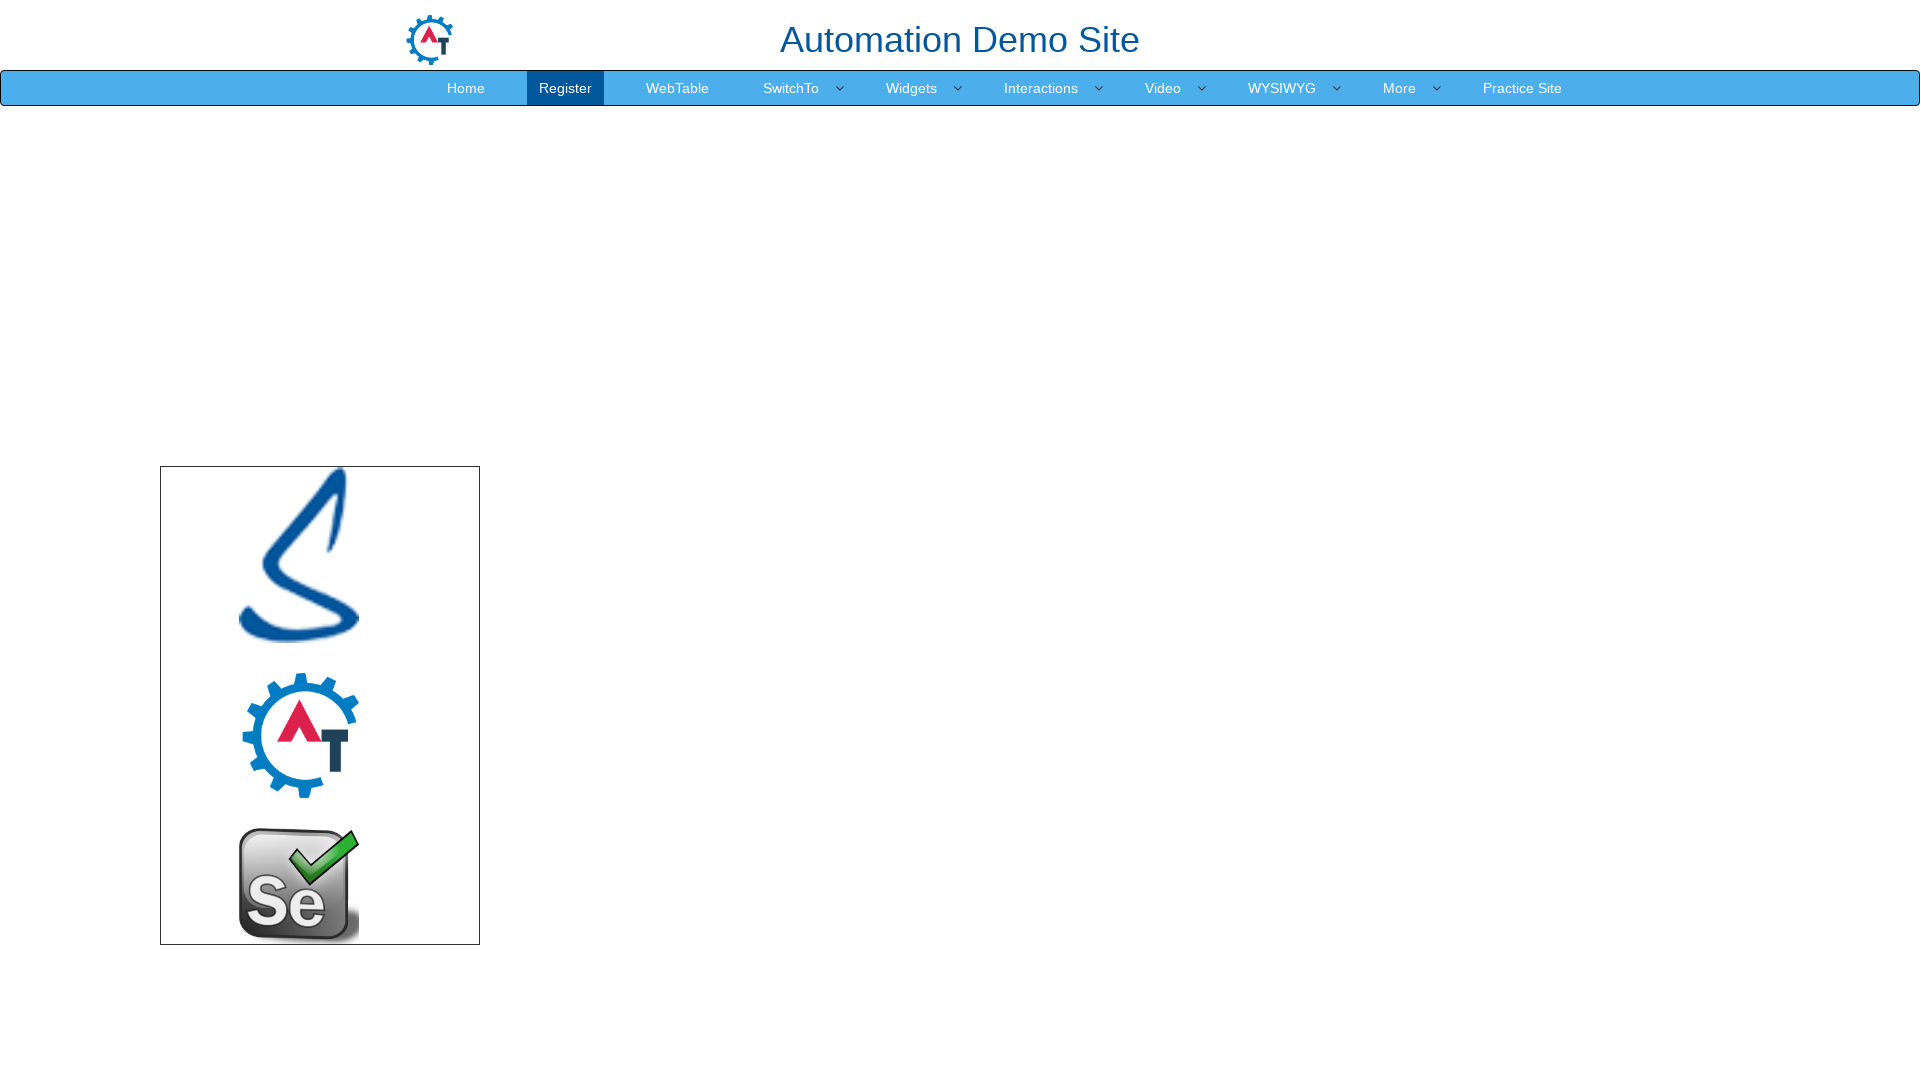

Clicked on drop area at (1120, 651) on xpath=//div[@id='droparea']
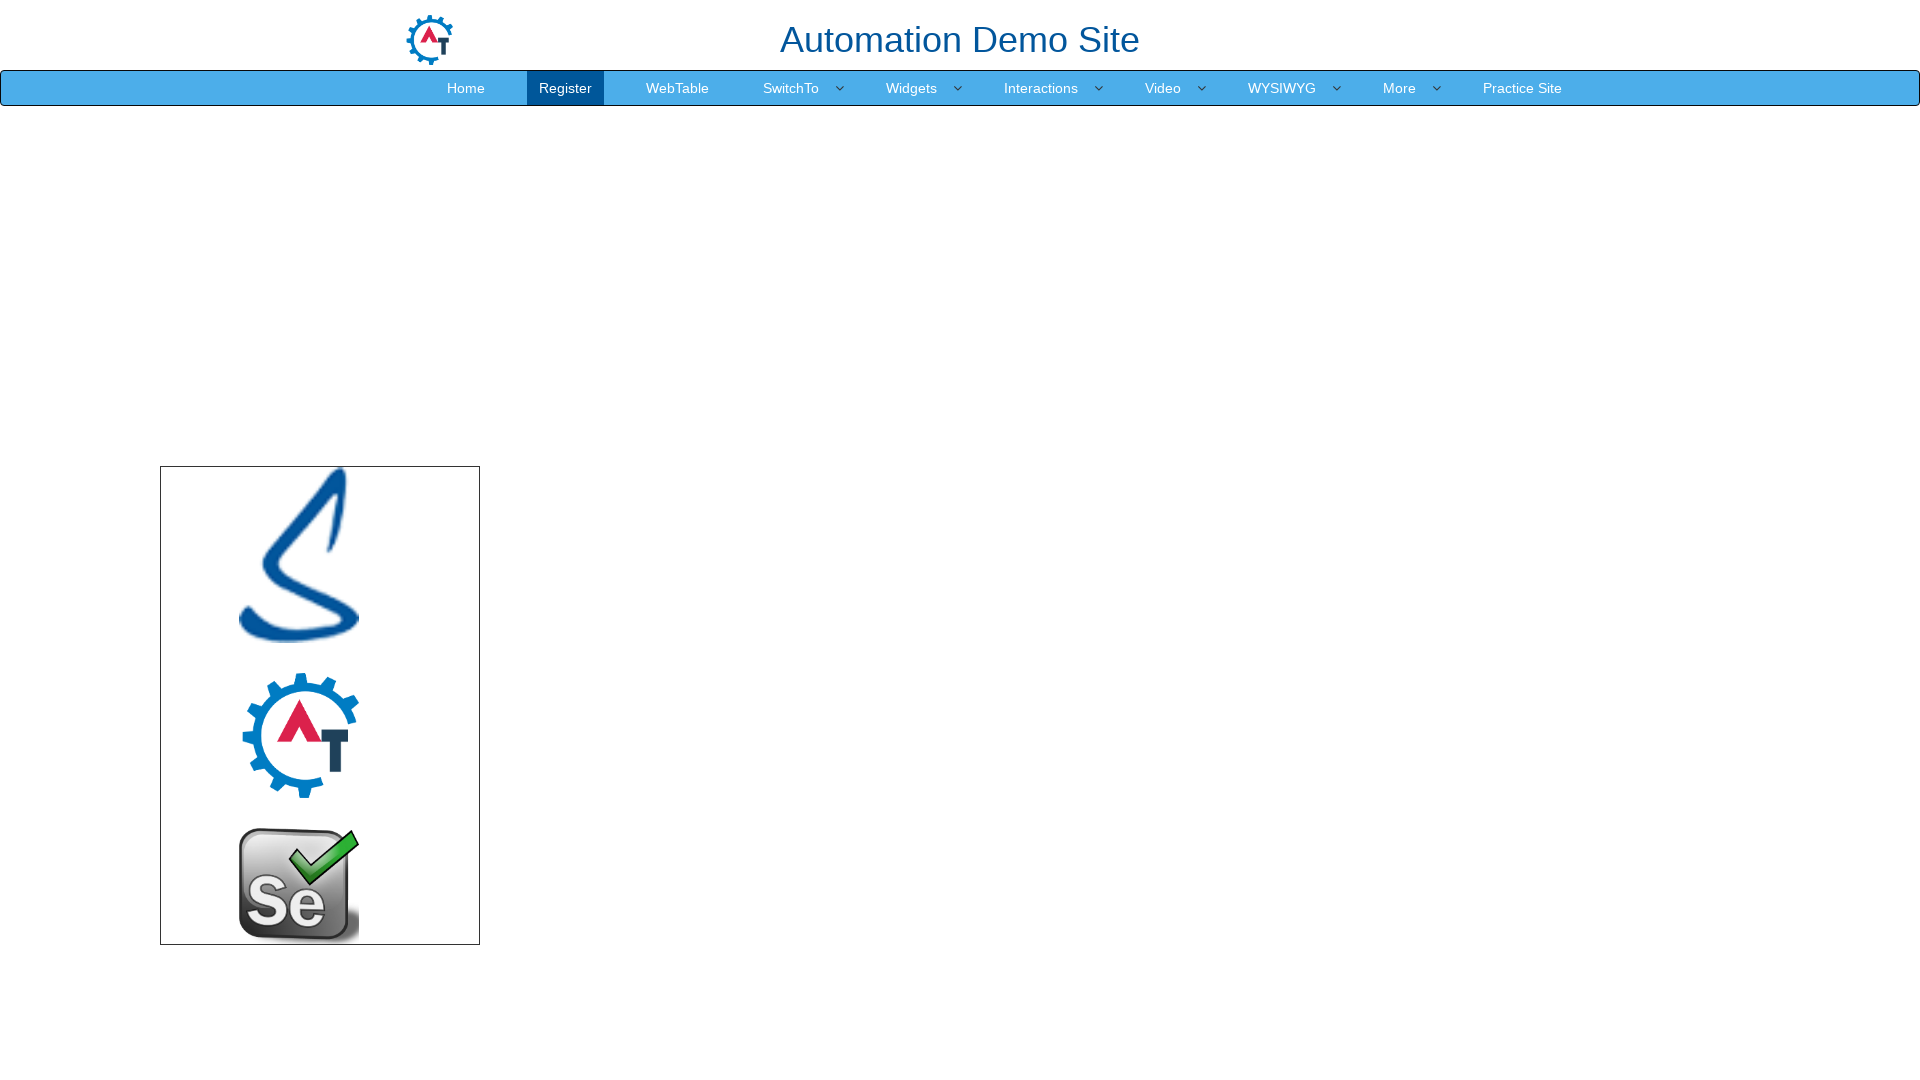

Located source image element (logo.png)
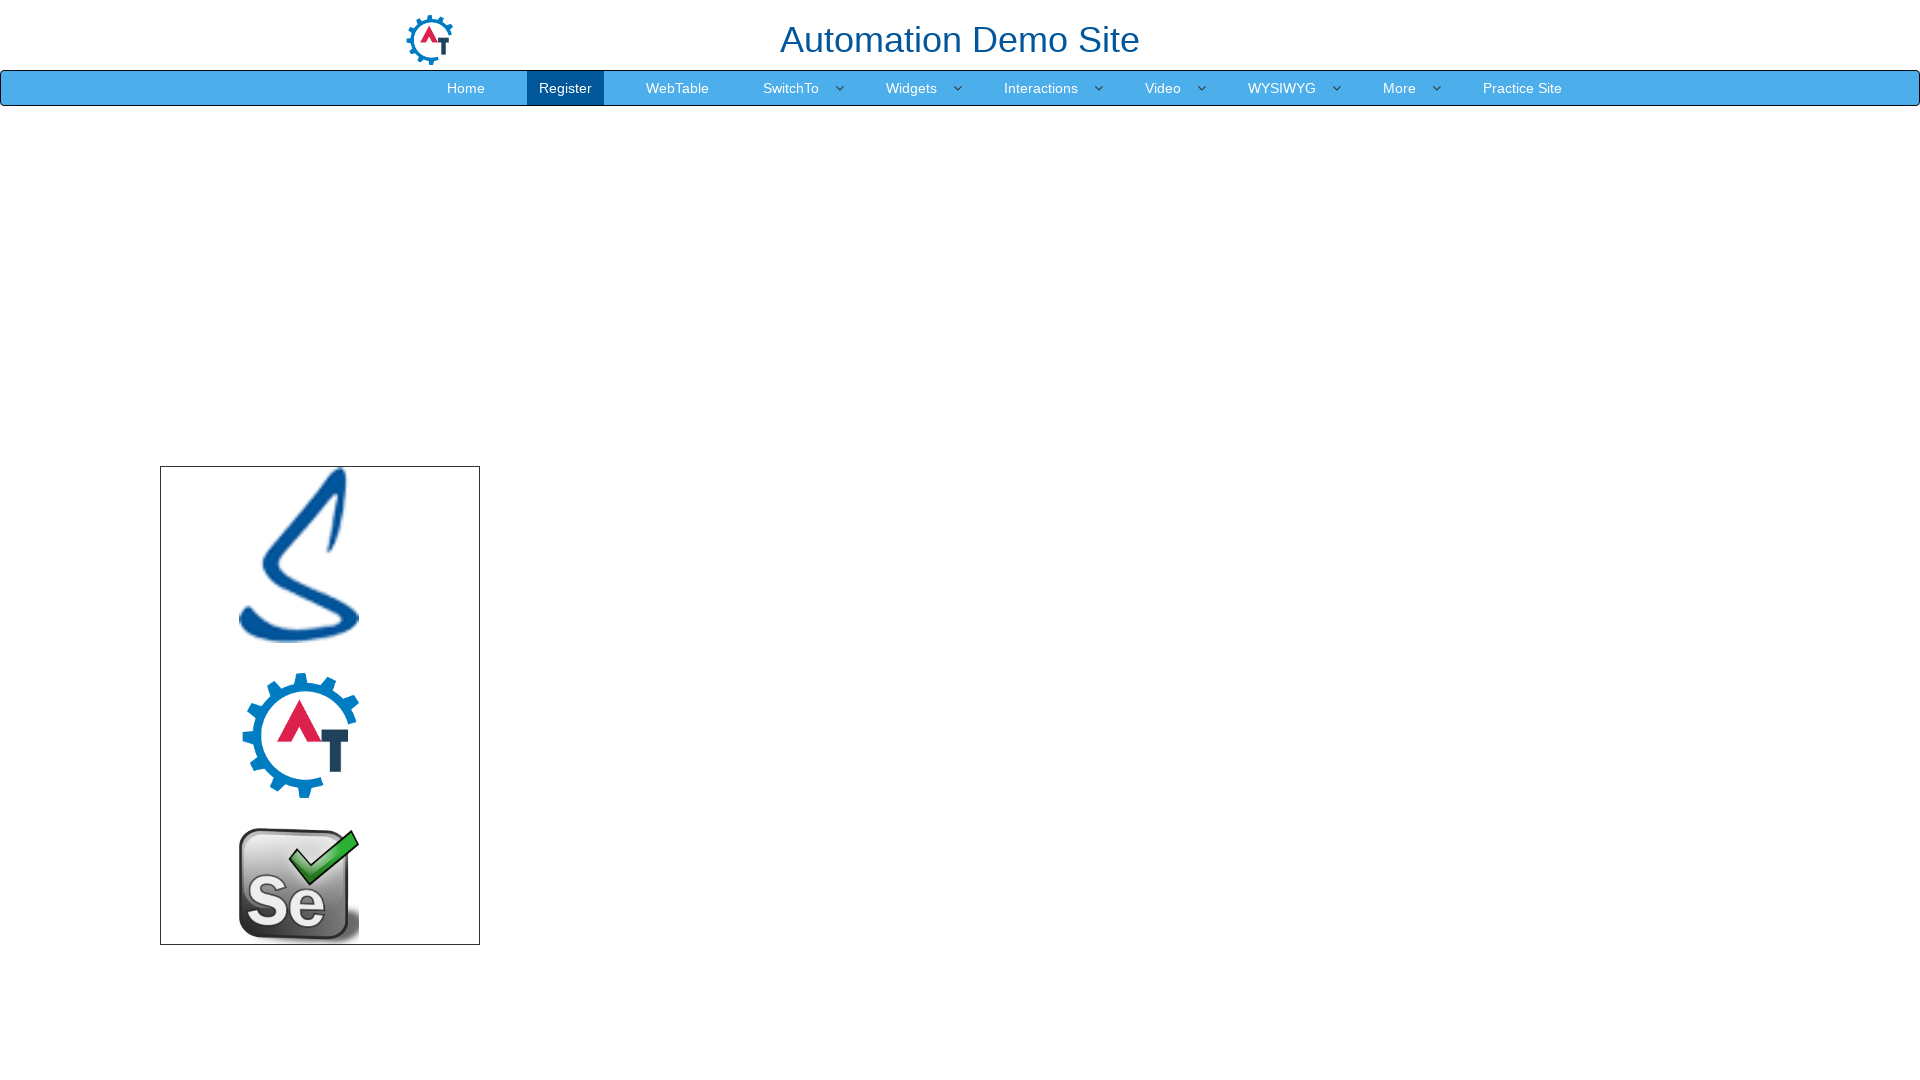

Located target drop area element
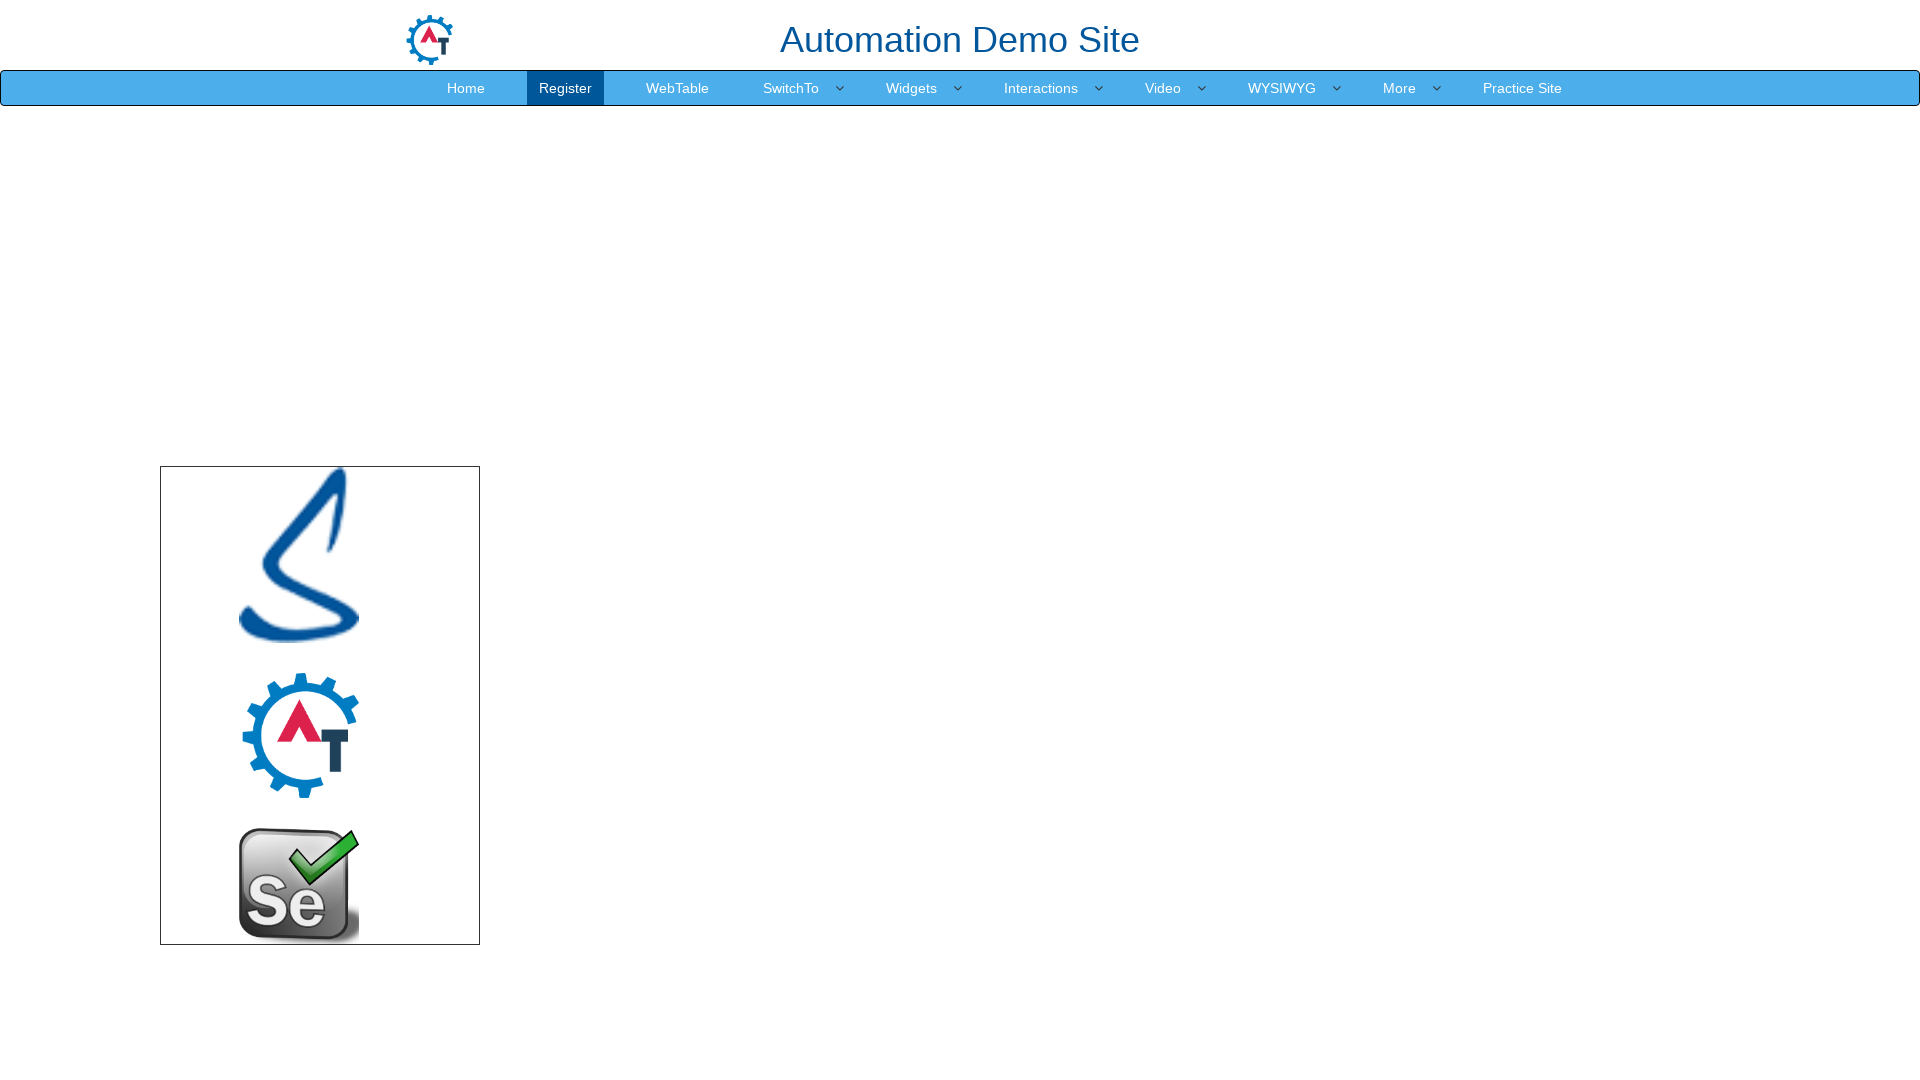

Dragged logo.png image to drop area at (1120, 651)
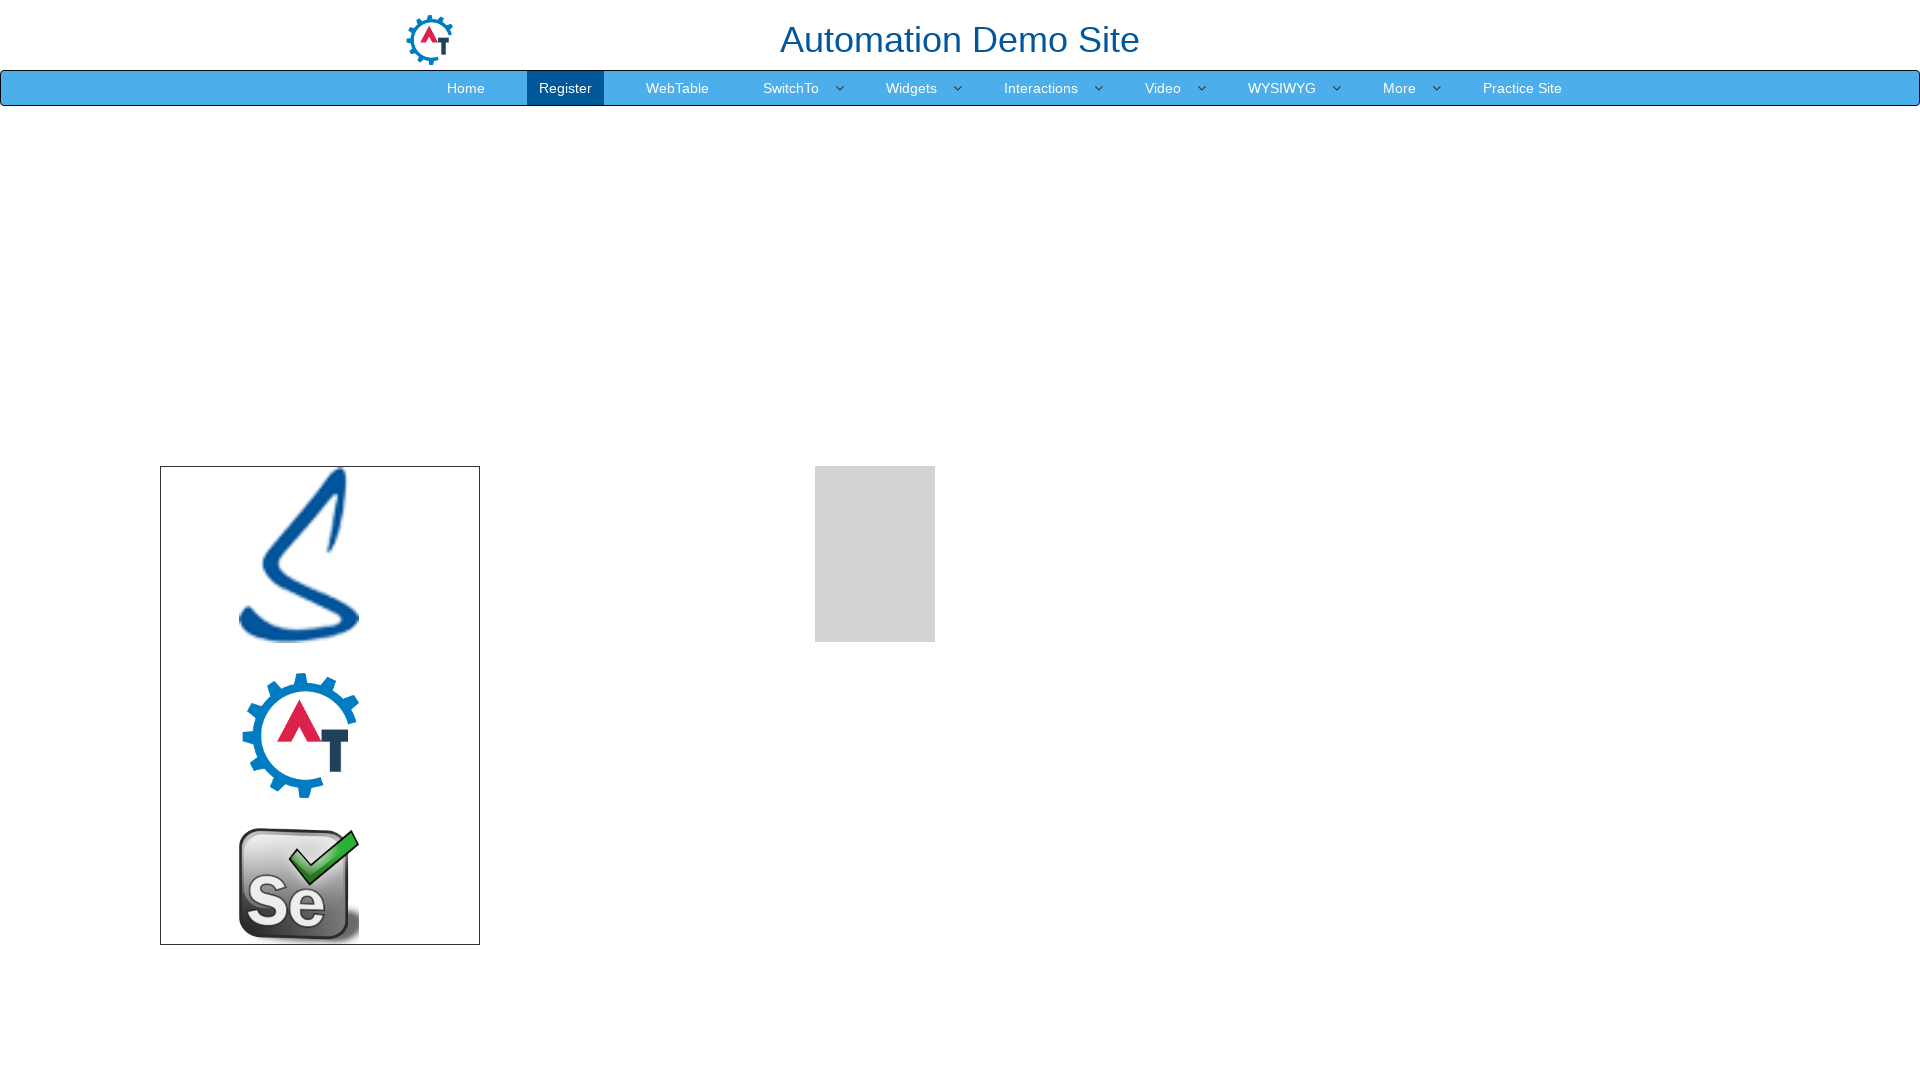

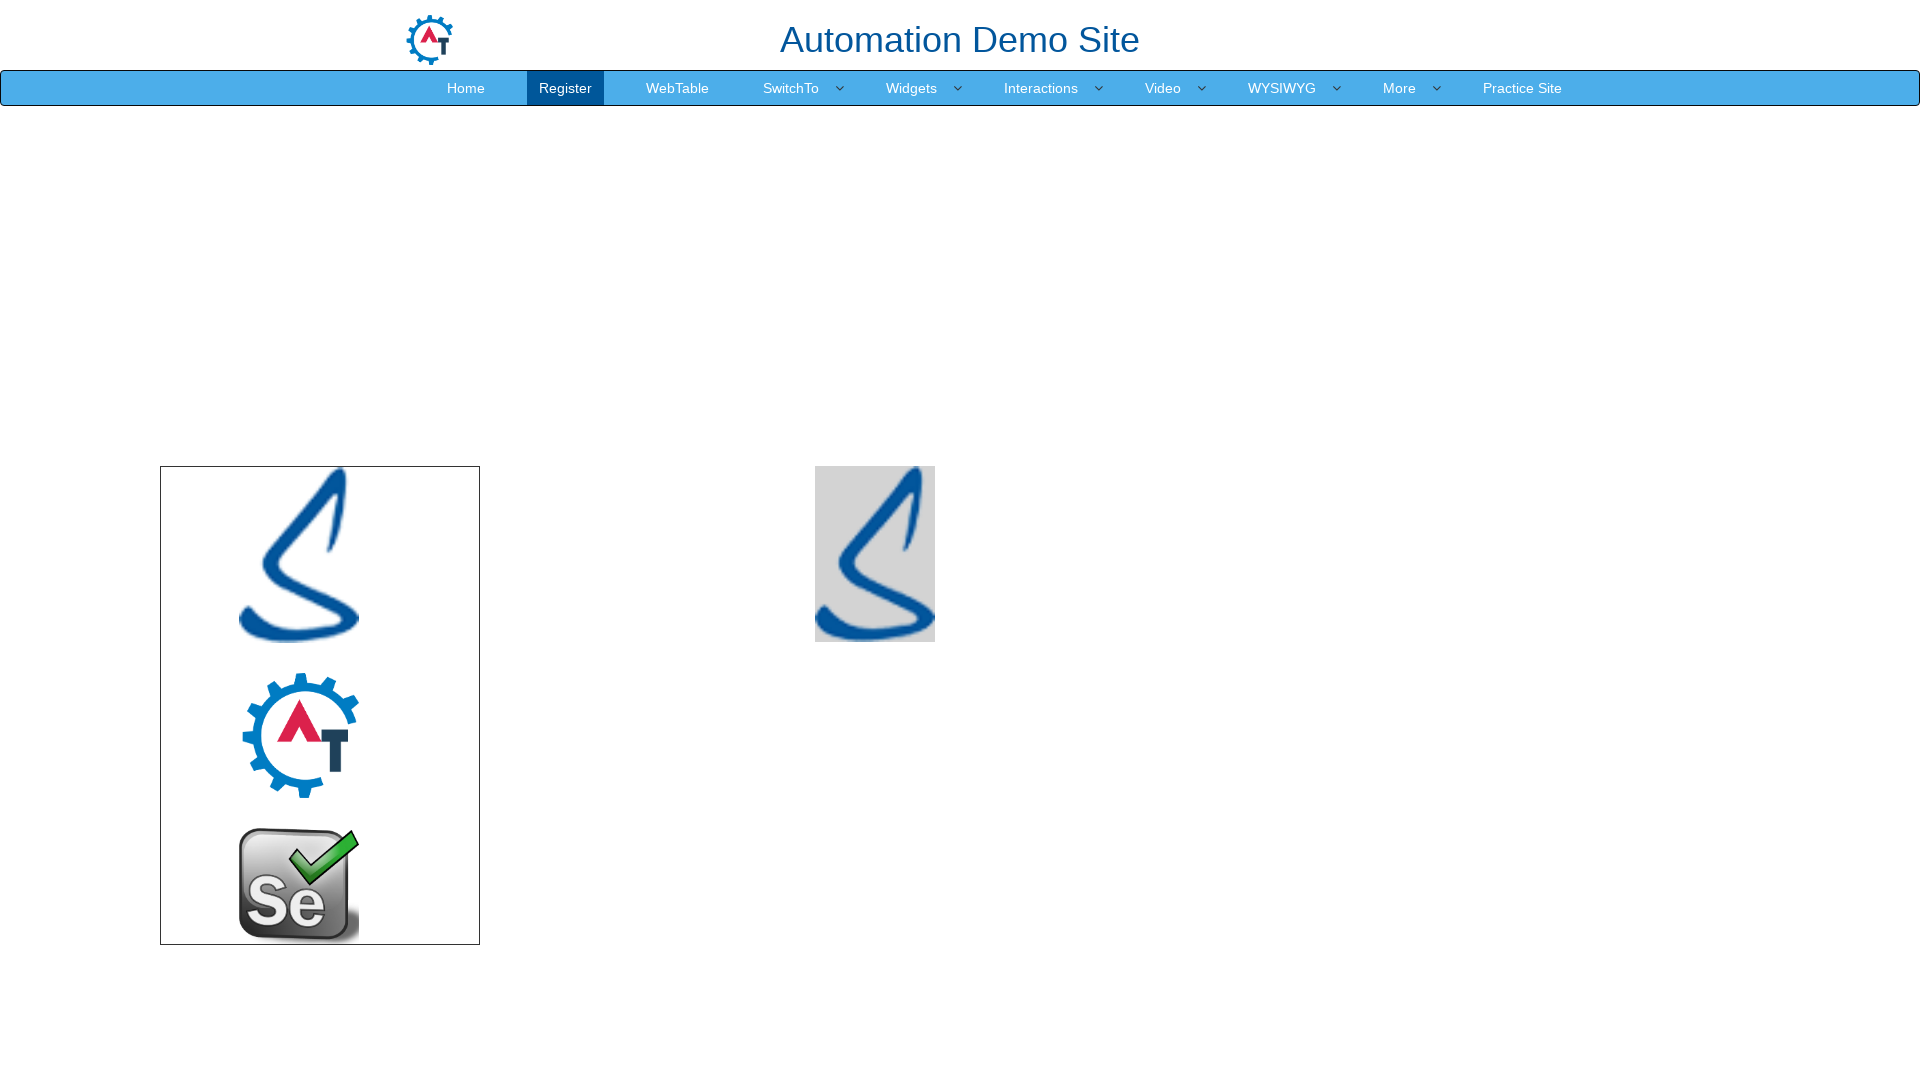